Tests a practice form by navigating to the text box page, filling in user details (name, email, current address, permanent address), and submitting the form

Starting URL: https://demoqa.com/elements

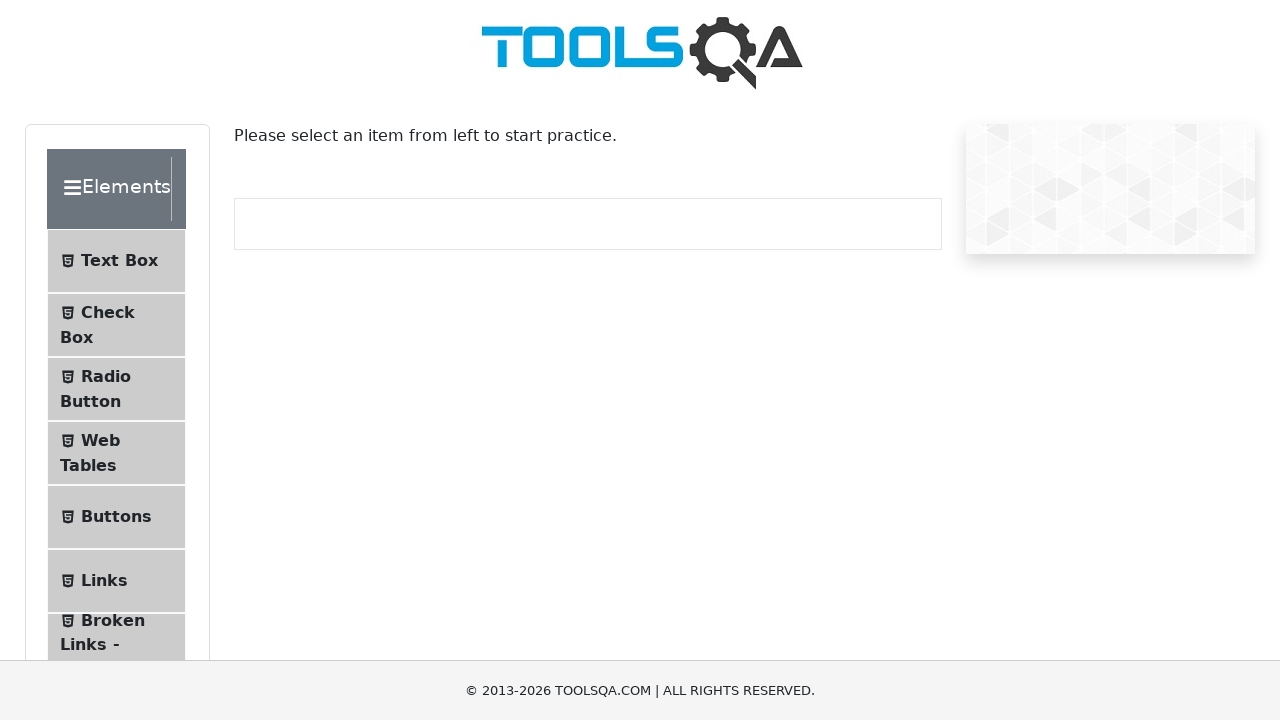

Navigated to text box form page at https://demoqa.com/text-box
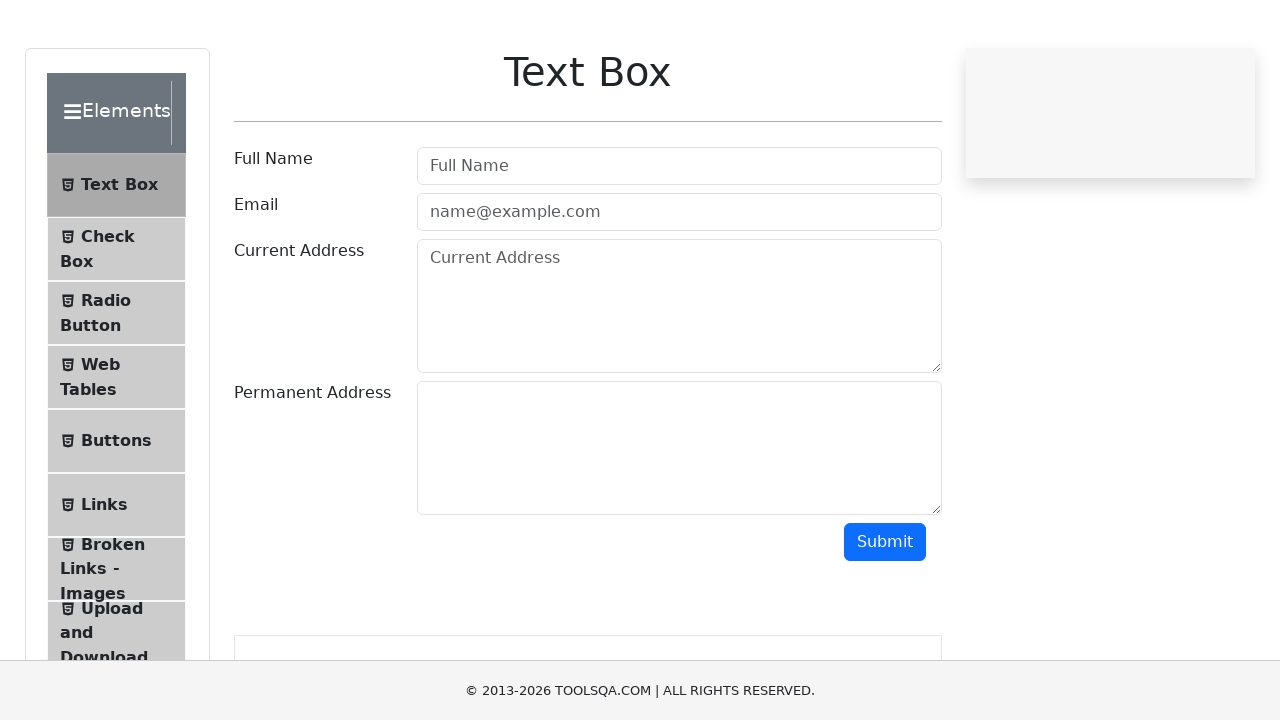

Filled in full name field with 'John Doe' on #userName
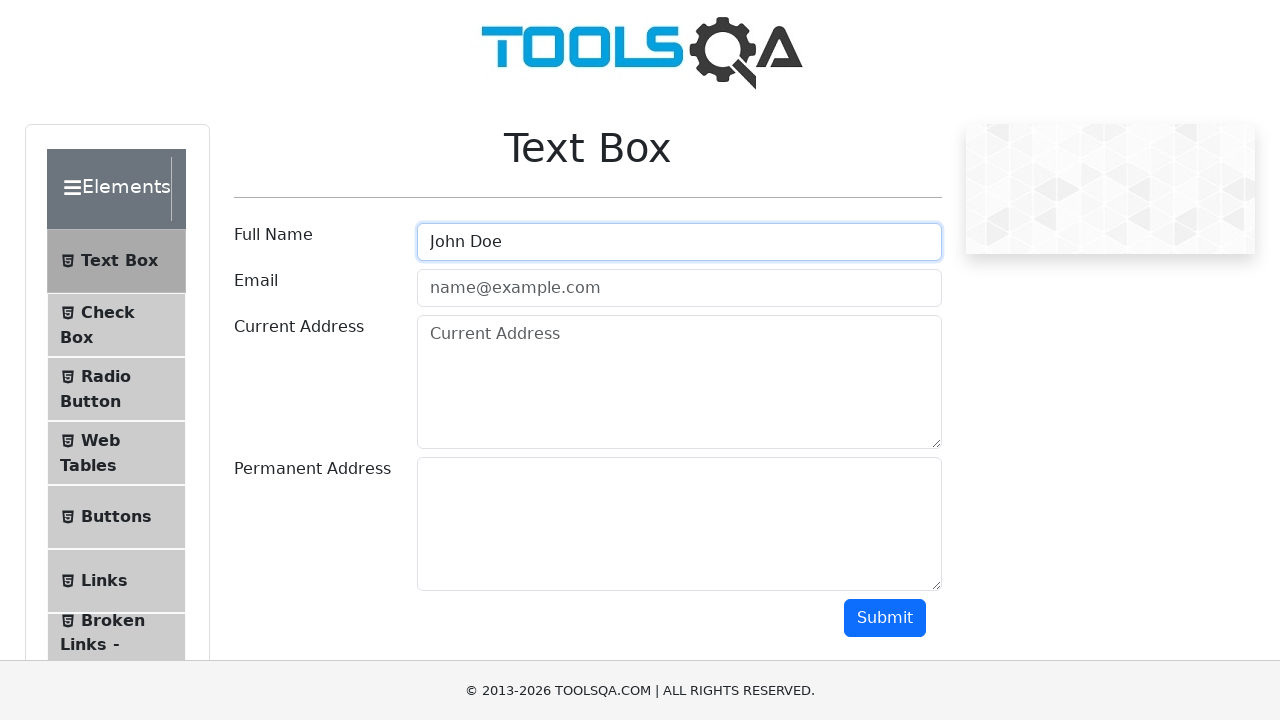

Filled in email field with 'john.doe@example.com' on #userEmail
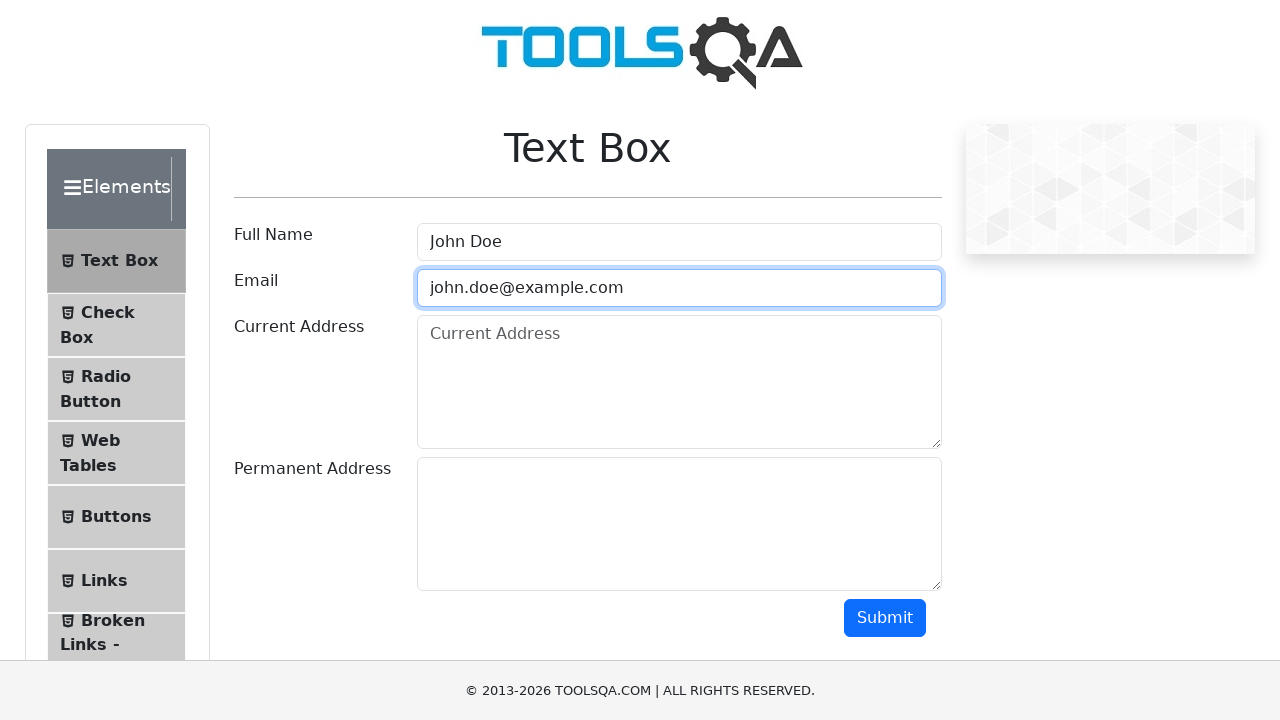

Filled in current address field with '123 Main St, Los Angeles, CA 90095' on #currentAddress
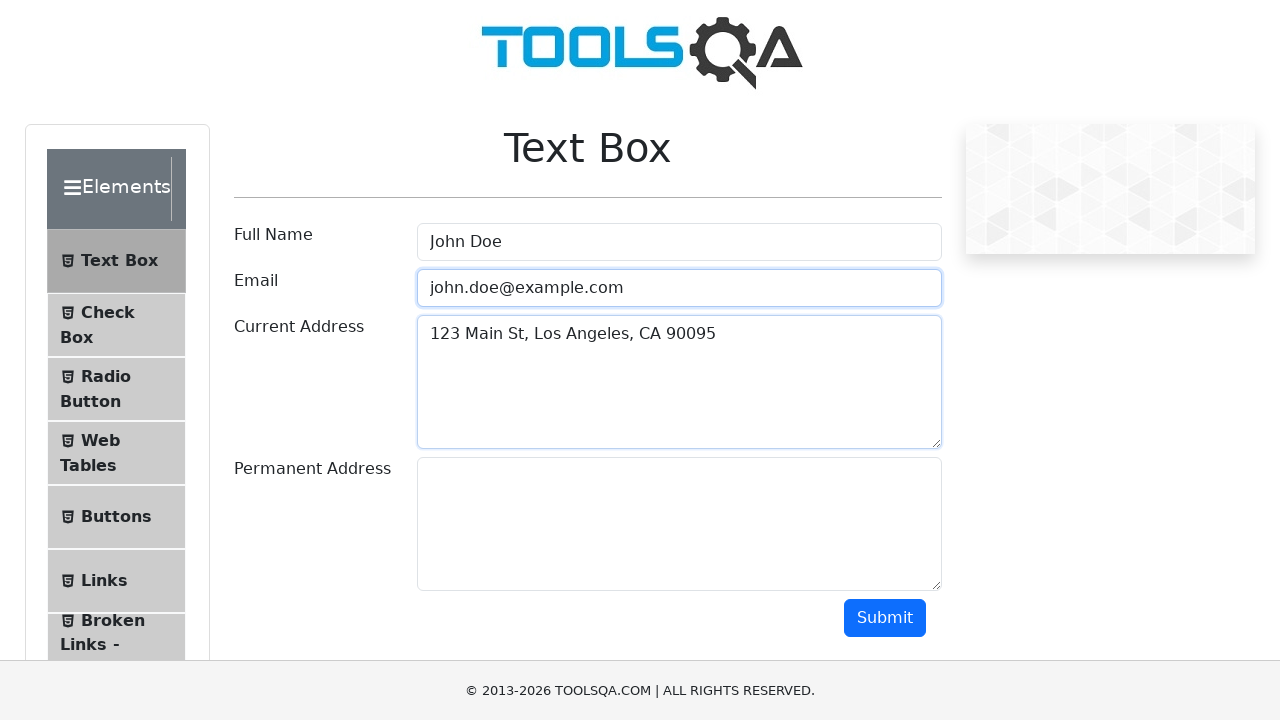

Filled in permanent address field with '123 Main St, Los Angeles, CA 90095' on #permanentAddress
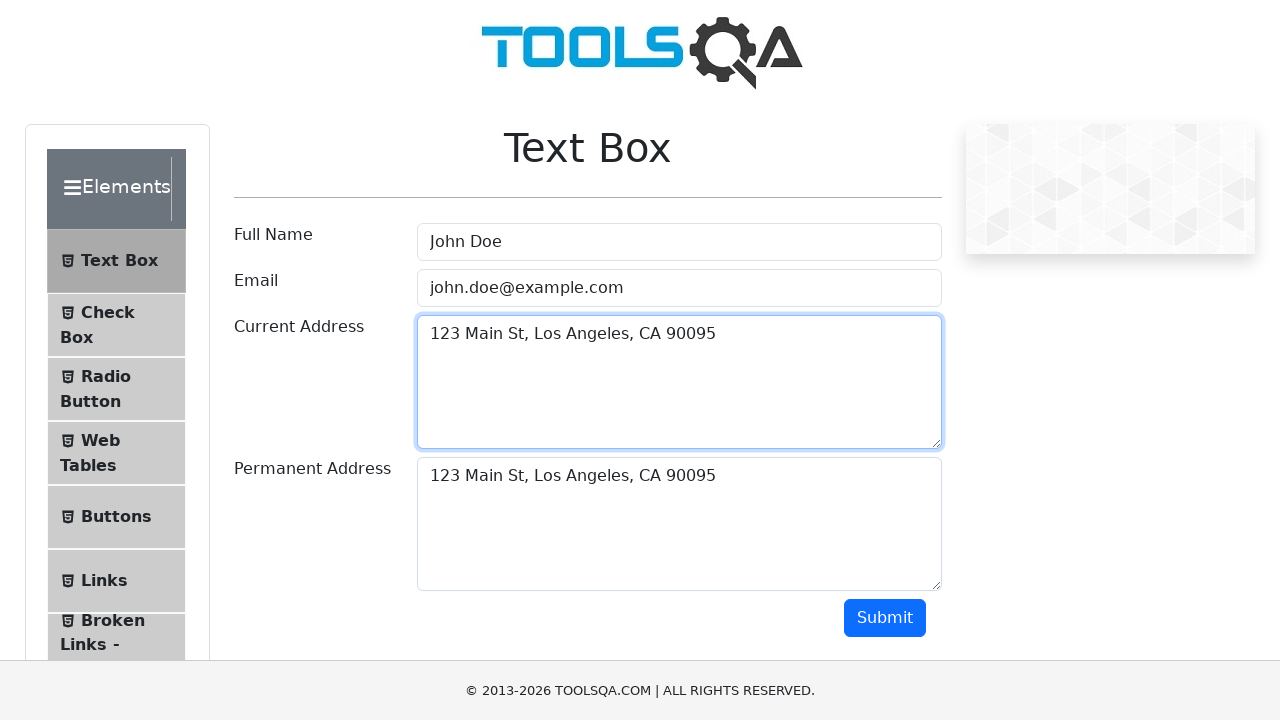

Scrolled submit button into view
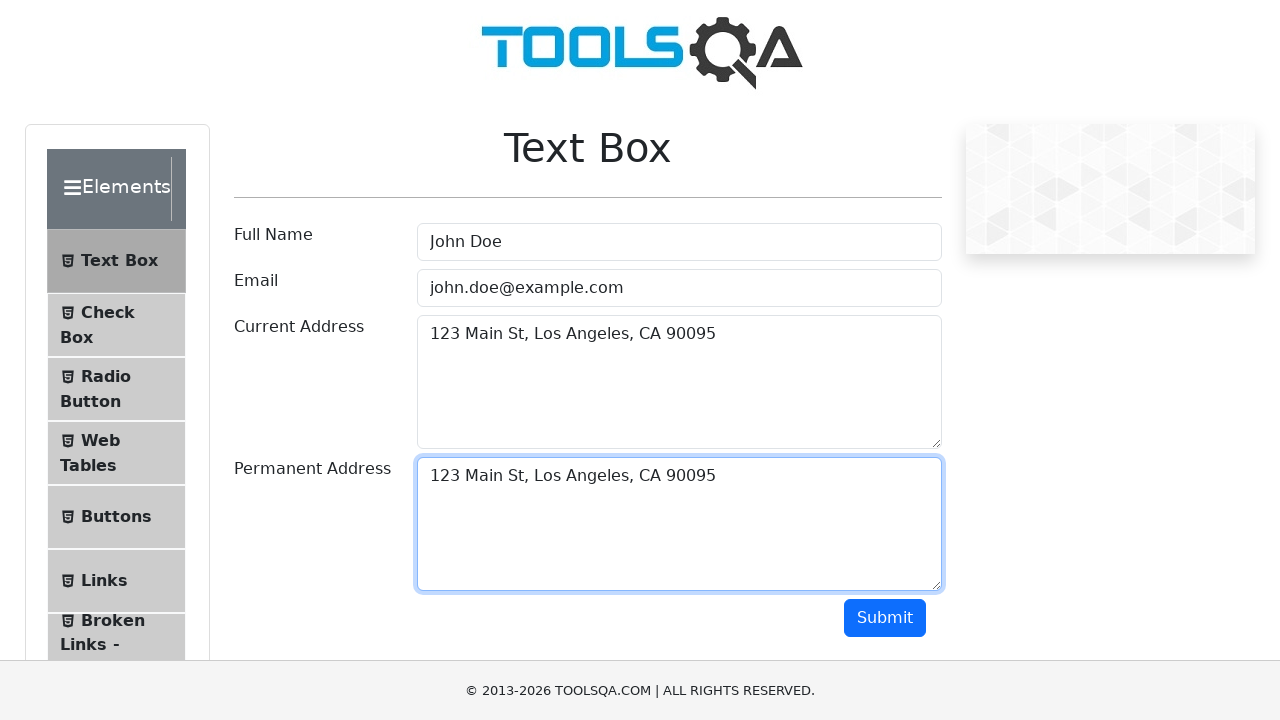

Clicked the submit button at (885, 618) on #submit
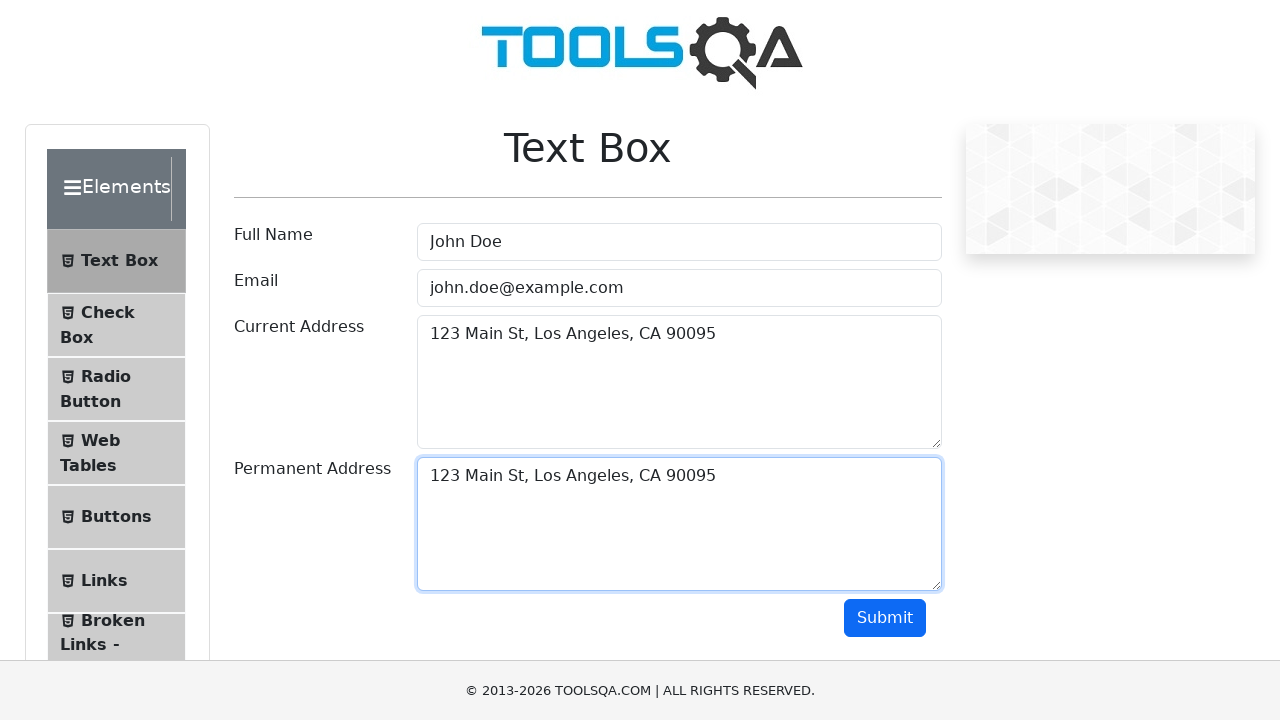

Form output appeared confirming successful submission
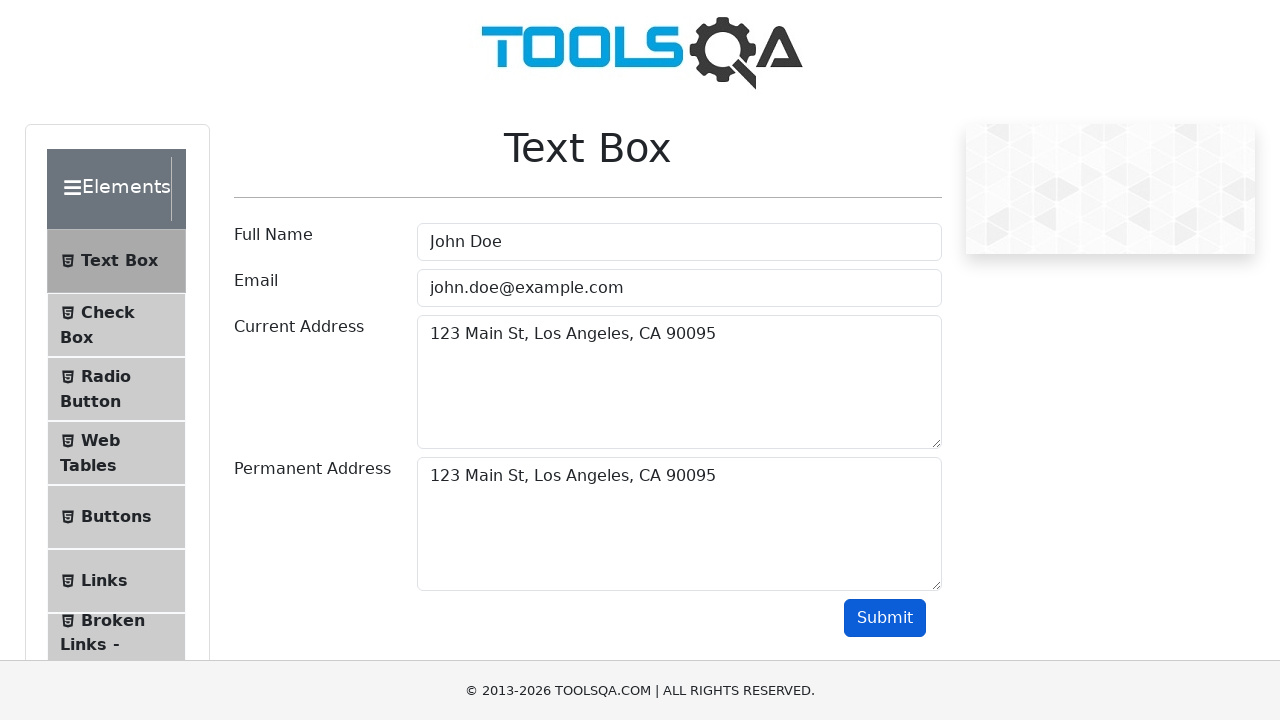

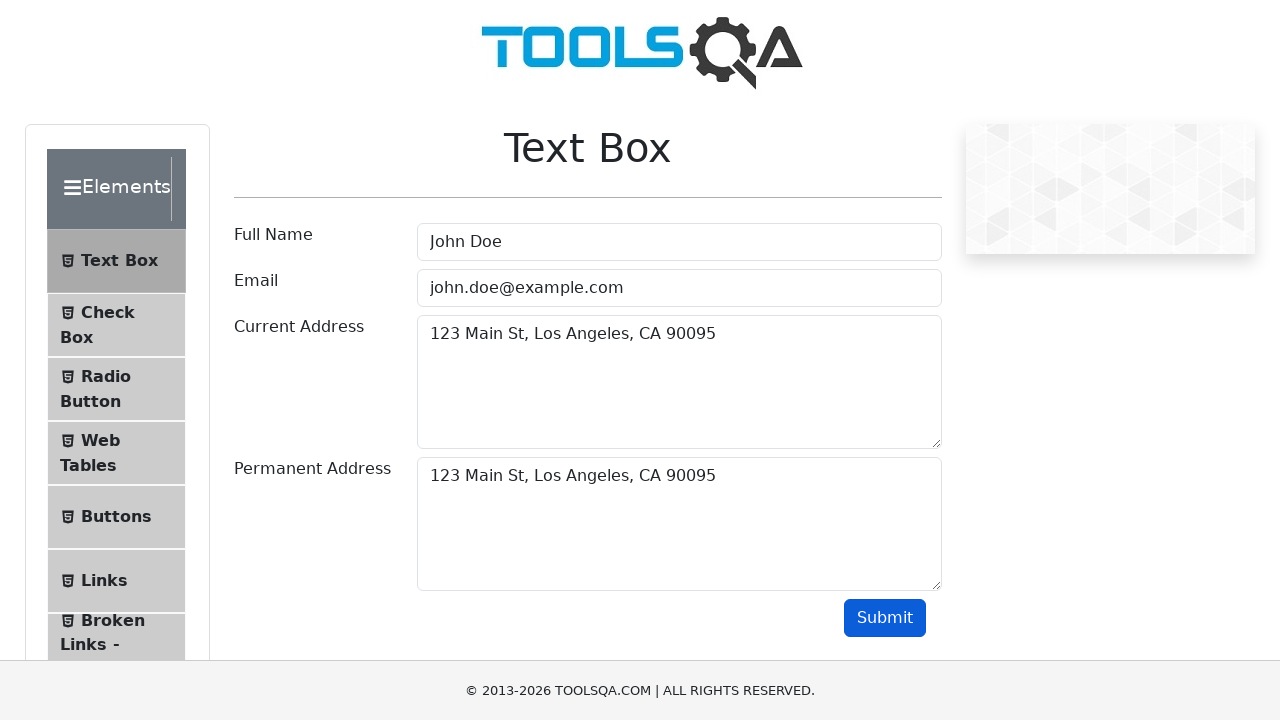